Tests drag and drop functionality within an iframe on jQueryUI demo page, then navigates to the Demos section and verifies the page title is visible

Starting URL: https://jqueryui.com/droppable/

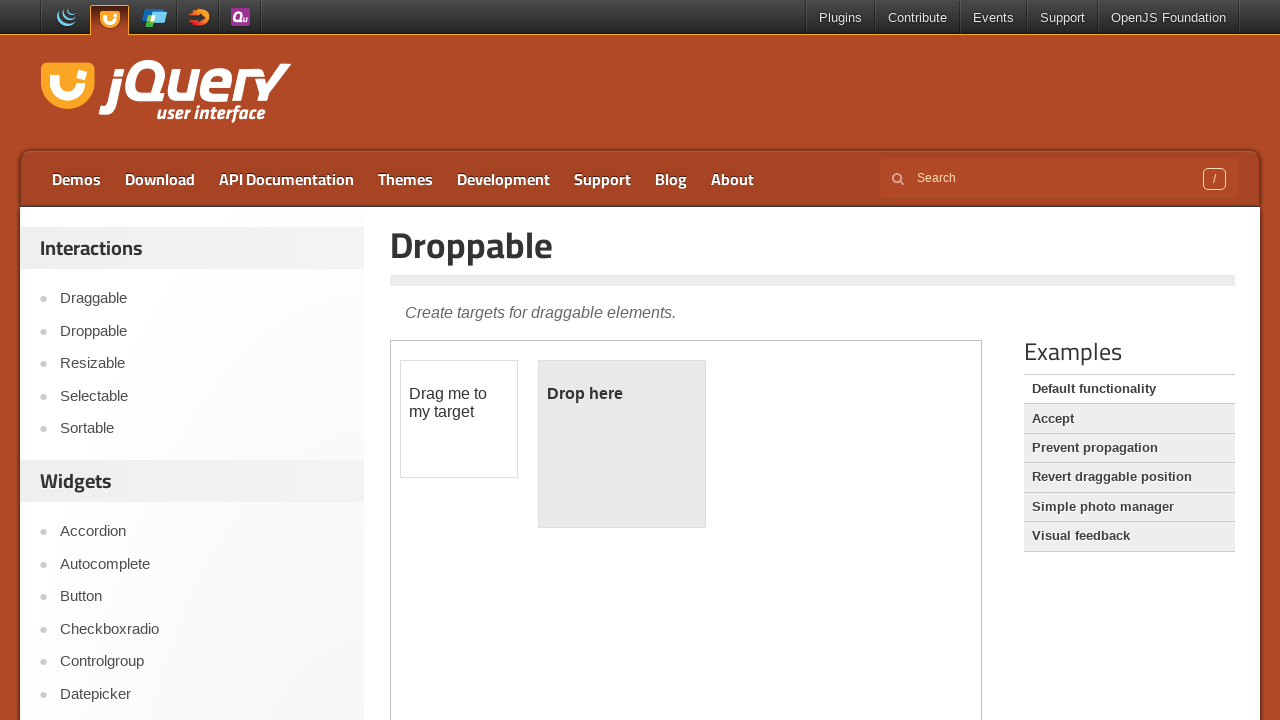

Waited for draggable element to be visible in iframe
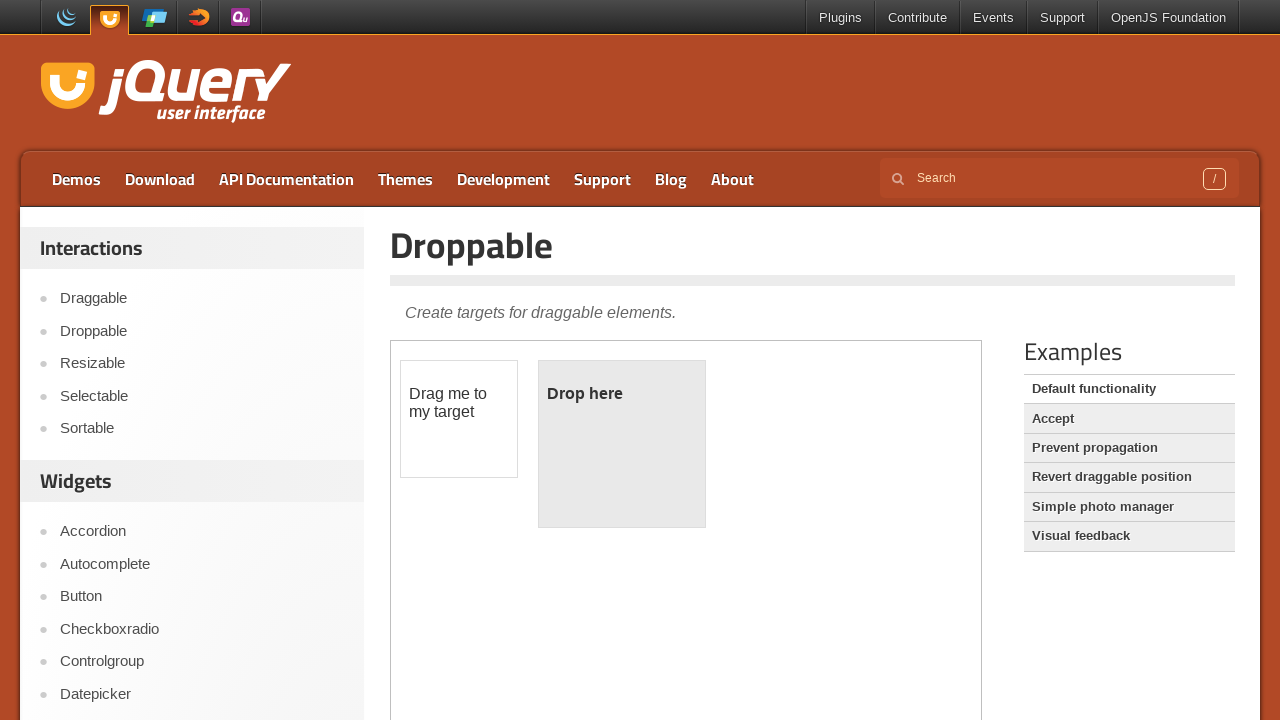

Located draggable and droppable elements within iframe
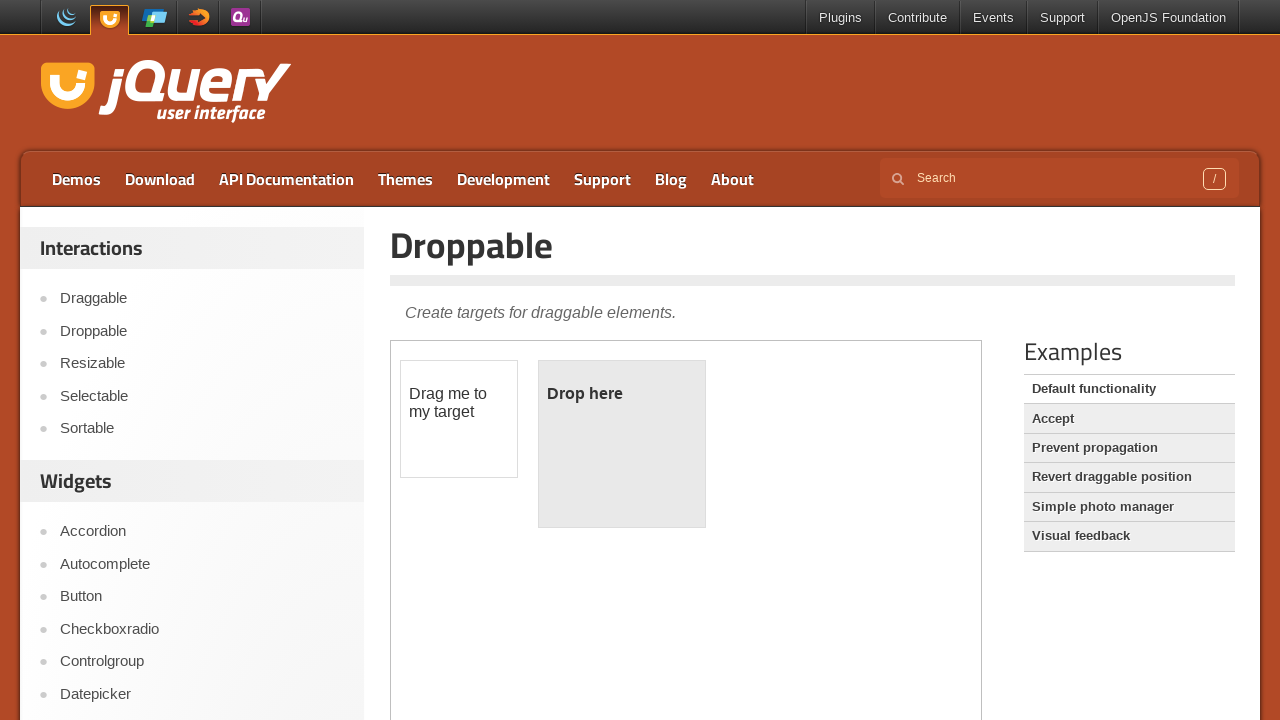

Dragged element to drop target at (622, 444)
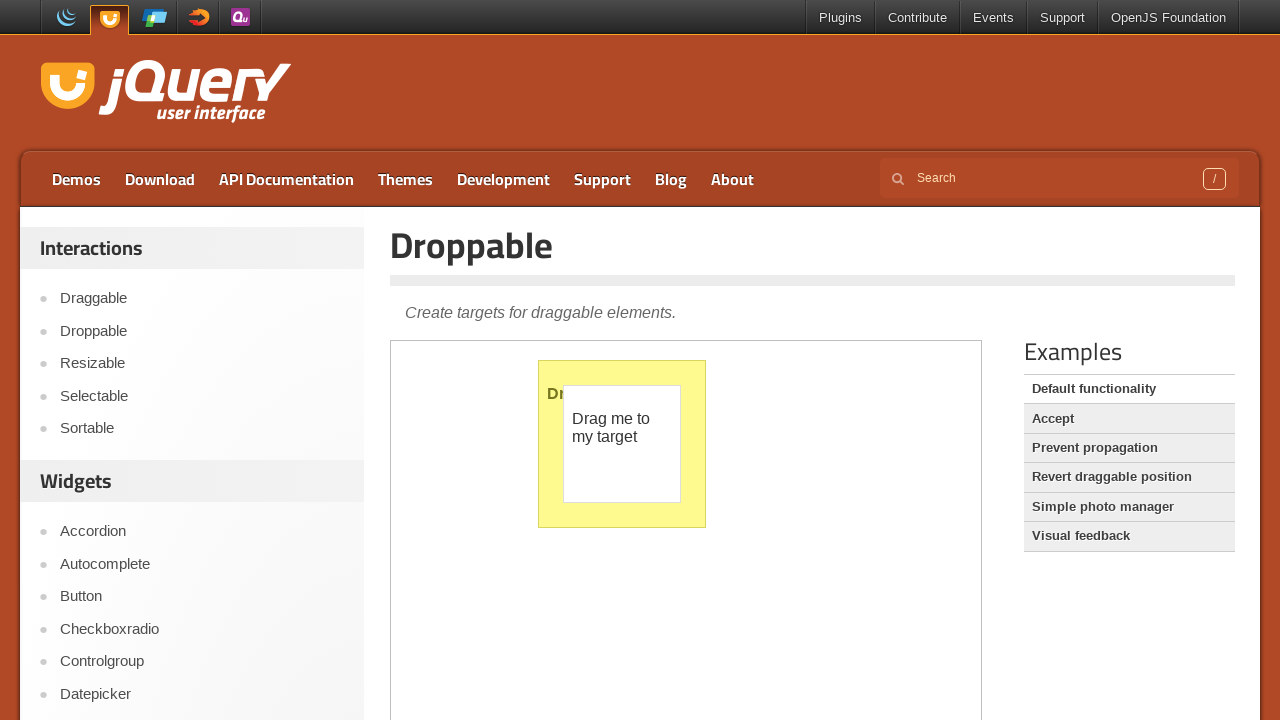

Clicked on Demos link at (76, 179) on internal:text="Demos"s
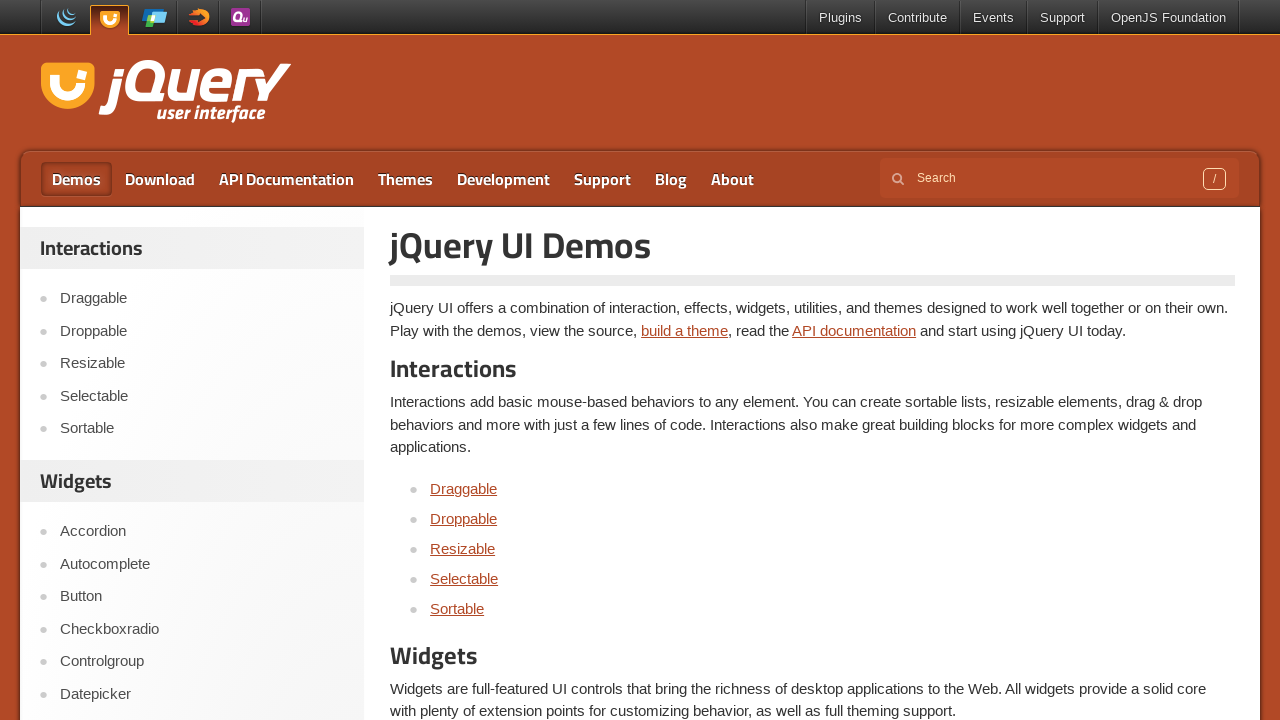

Verified entry title is visible on Demos page
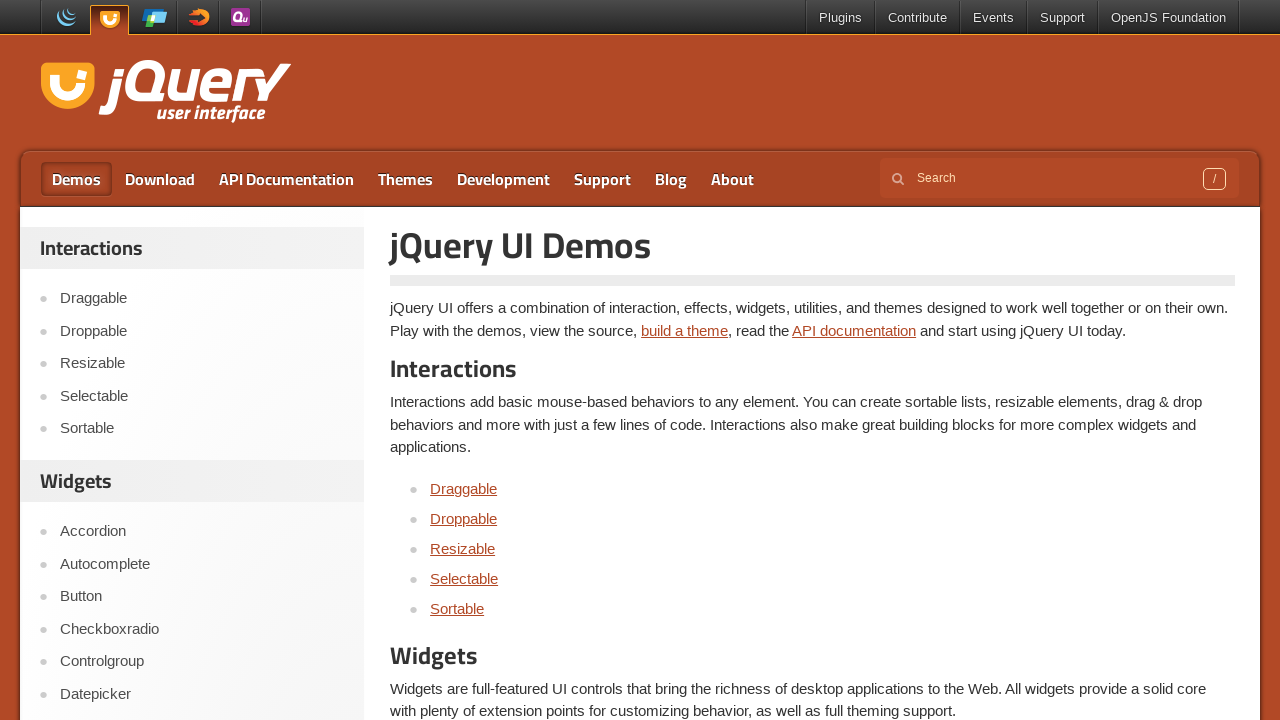

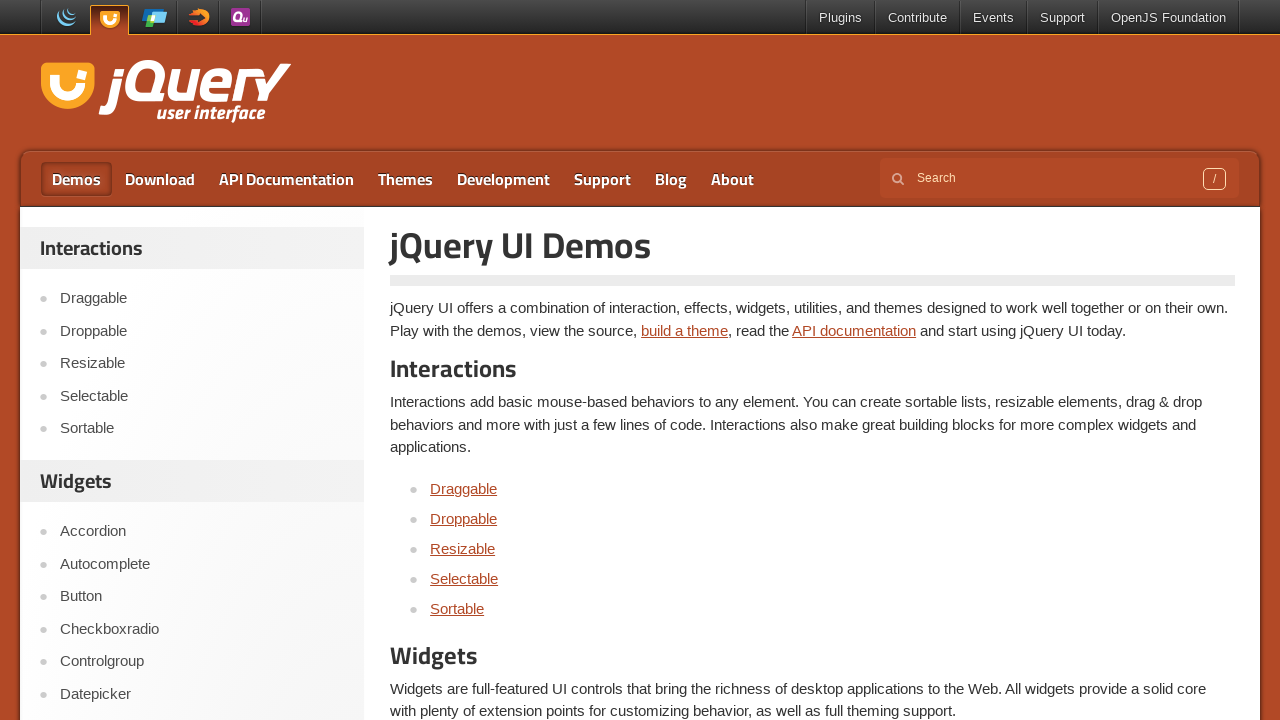